Tests that new todo items are appended to the bottom of the list by creating three items and verifying their order and count.

Starting URL: https://demo.playwright.dev/todomvc

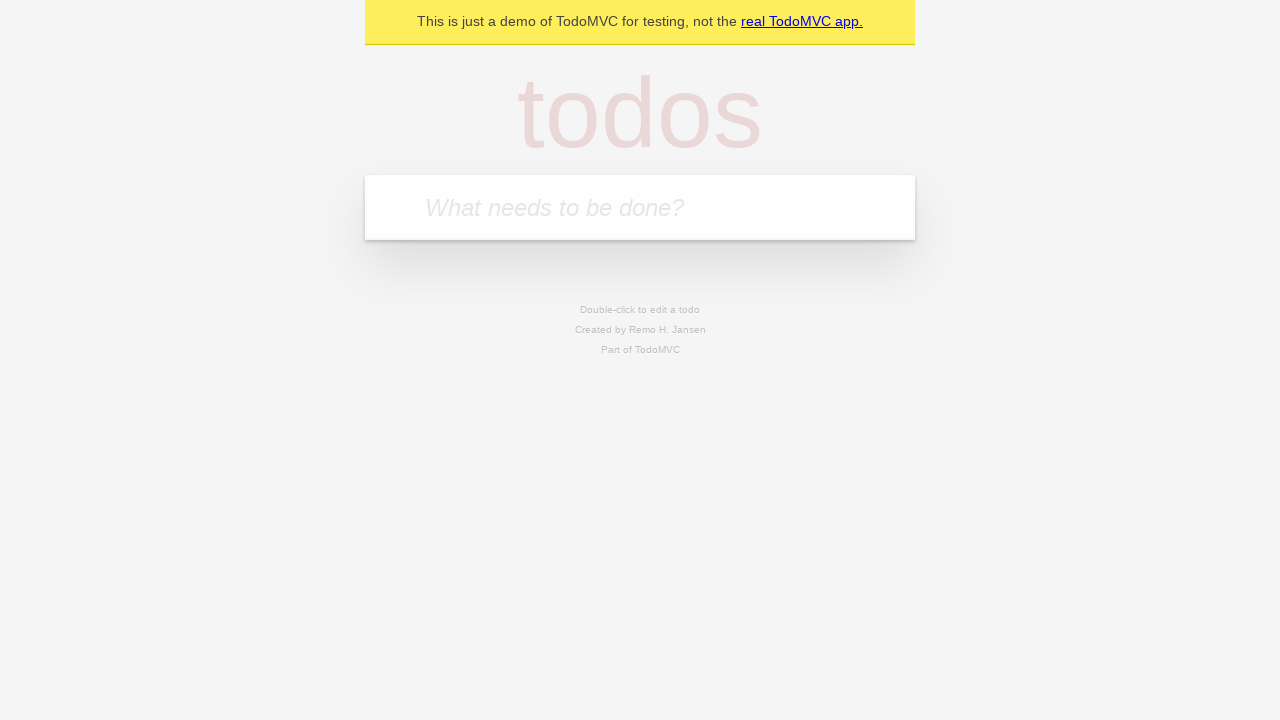

Filled todo input with 'buy some cheese' on internal:attr=[placeholder="What needs to be done?"i]
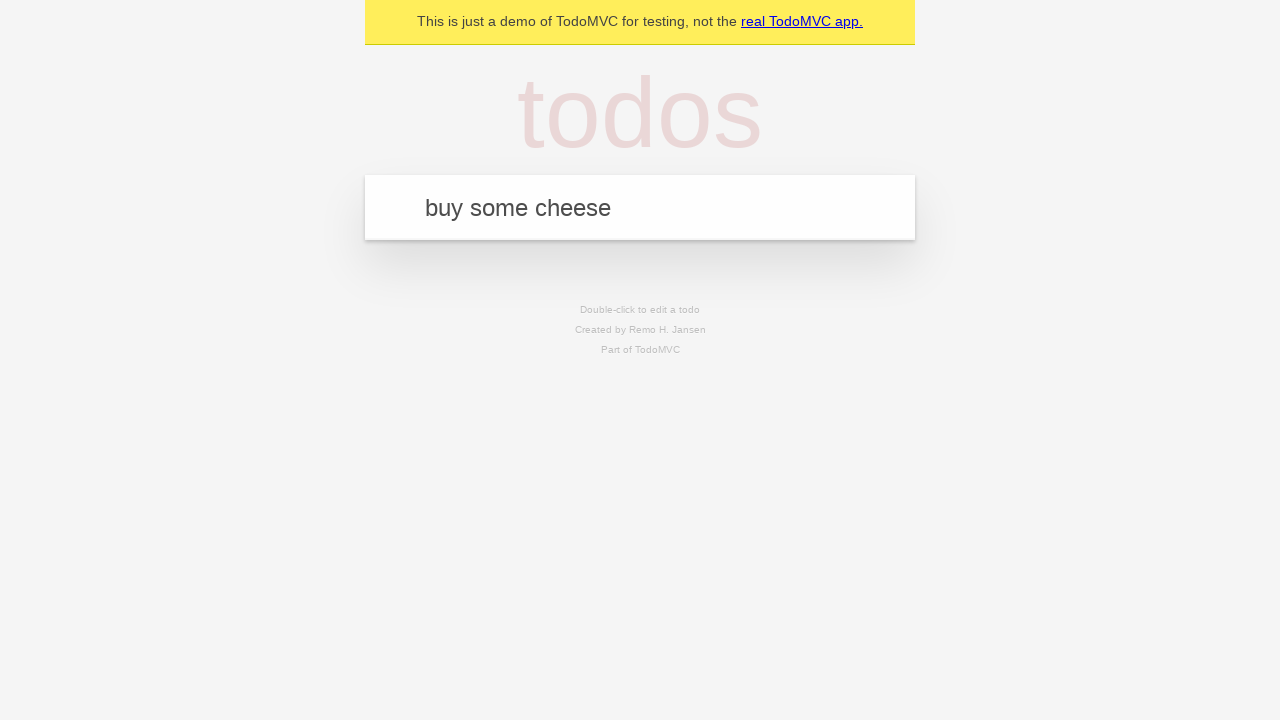

Pressed Enter to create first todo item on internal:attr=[placeholder="What needs to be done?"i]
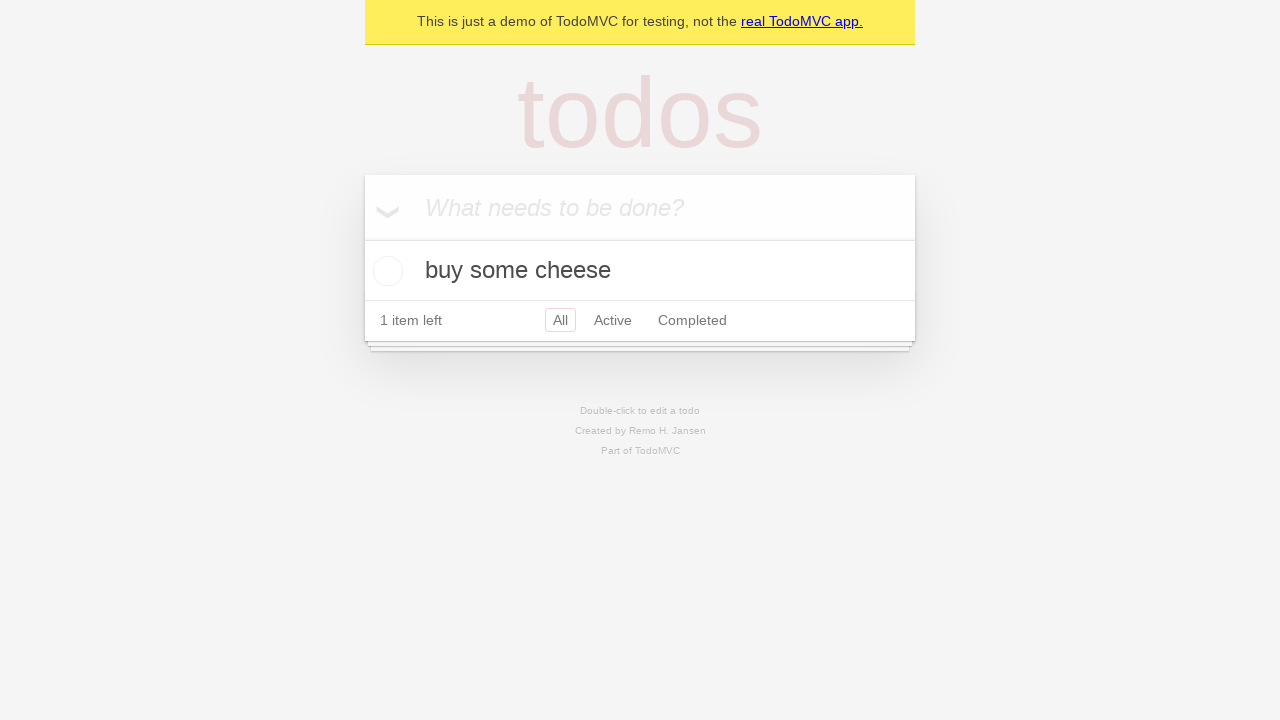

Filled todo input with 'feed the cat' on internal:attr=[placeholder="What needs to be done?"i]
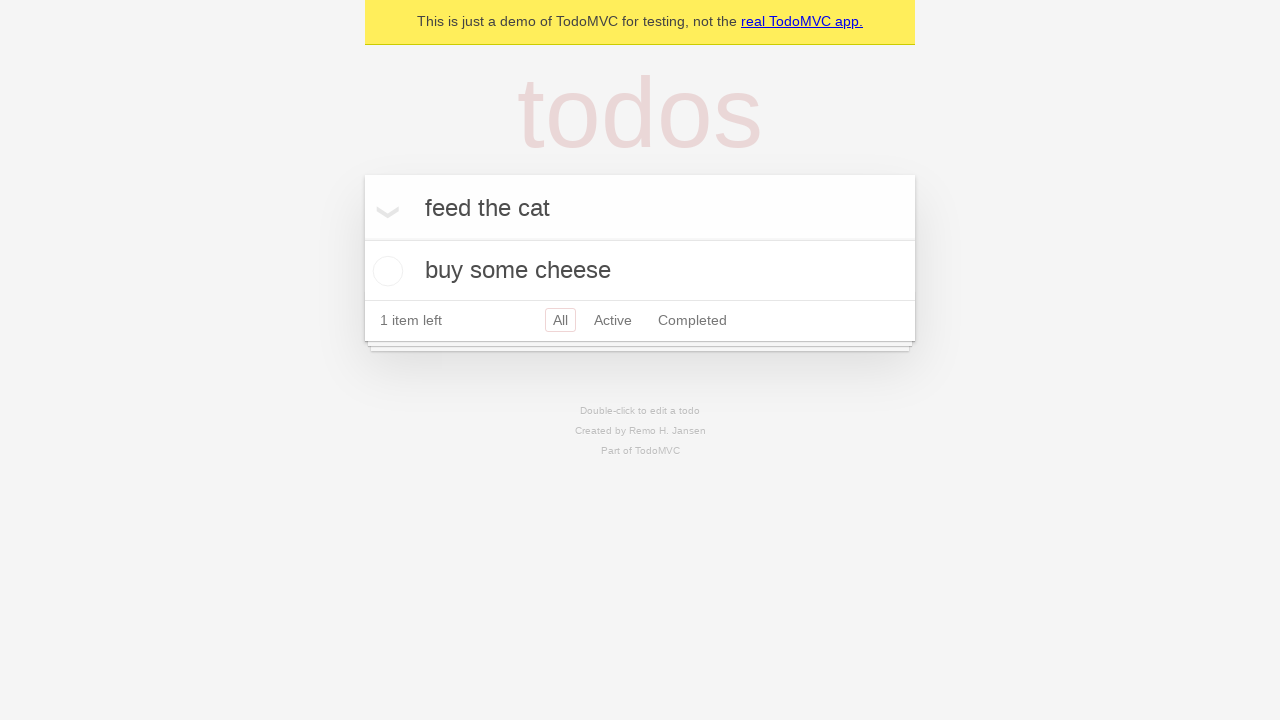

Pressed Enter to create second todo item on internal:attr=[placeholder="What needs to be done?"i]
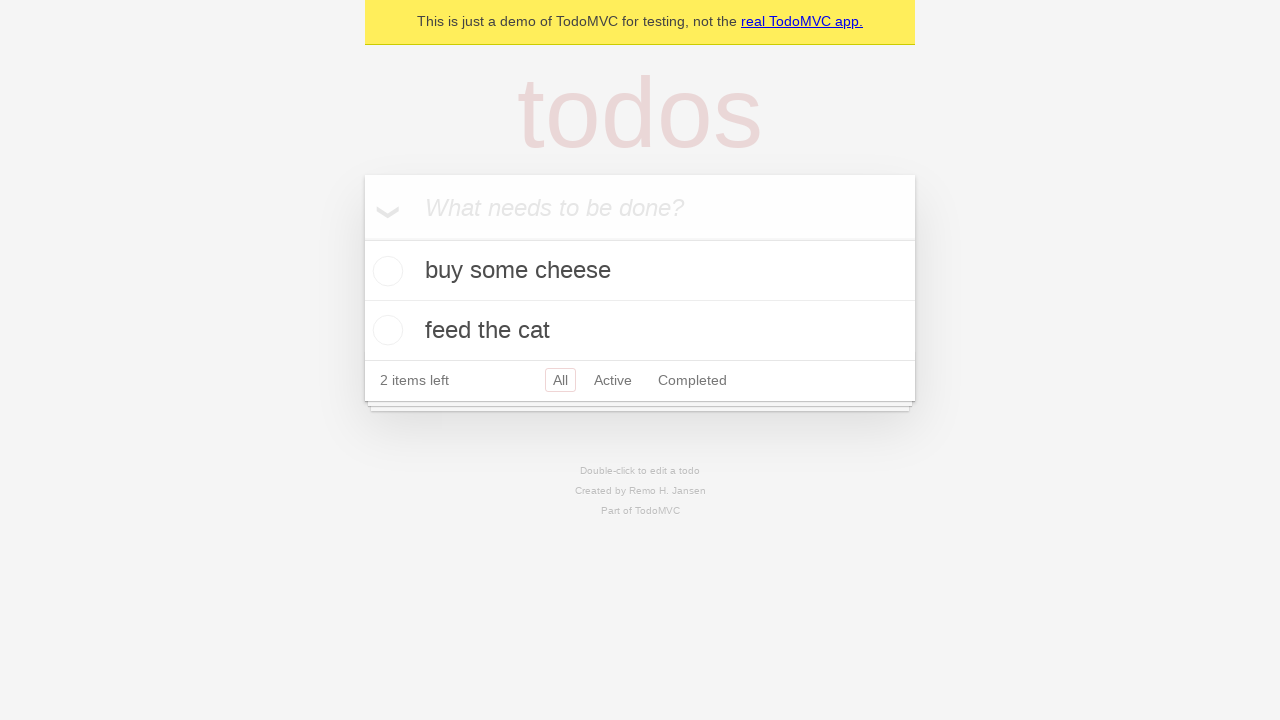

Filled todo input with 'book a doctors appointment' on internal:attr=[placeholder="What needs to be done?"i]
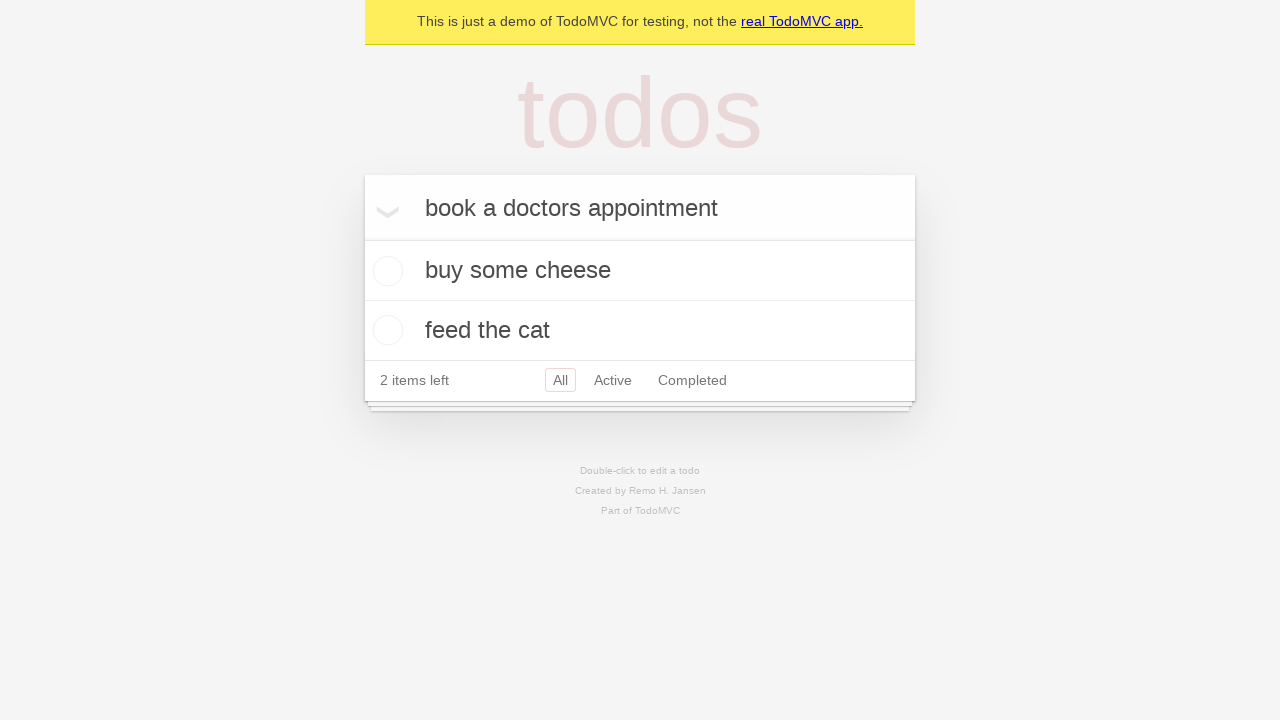

Pressed Enter to create third todo item on internal:attr=[placeholder="What needs to be done?"i]
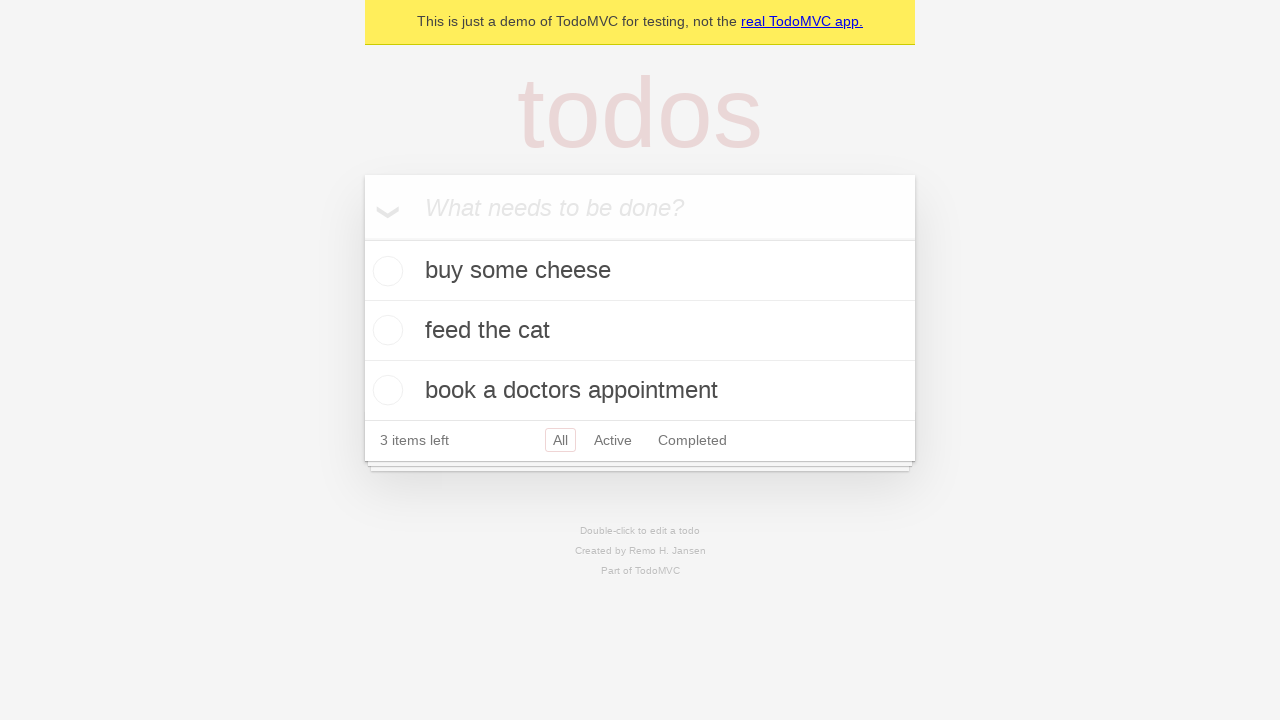

Waited for todo count element to be visible
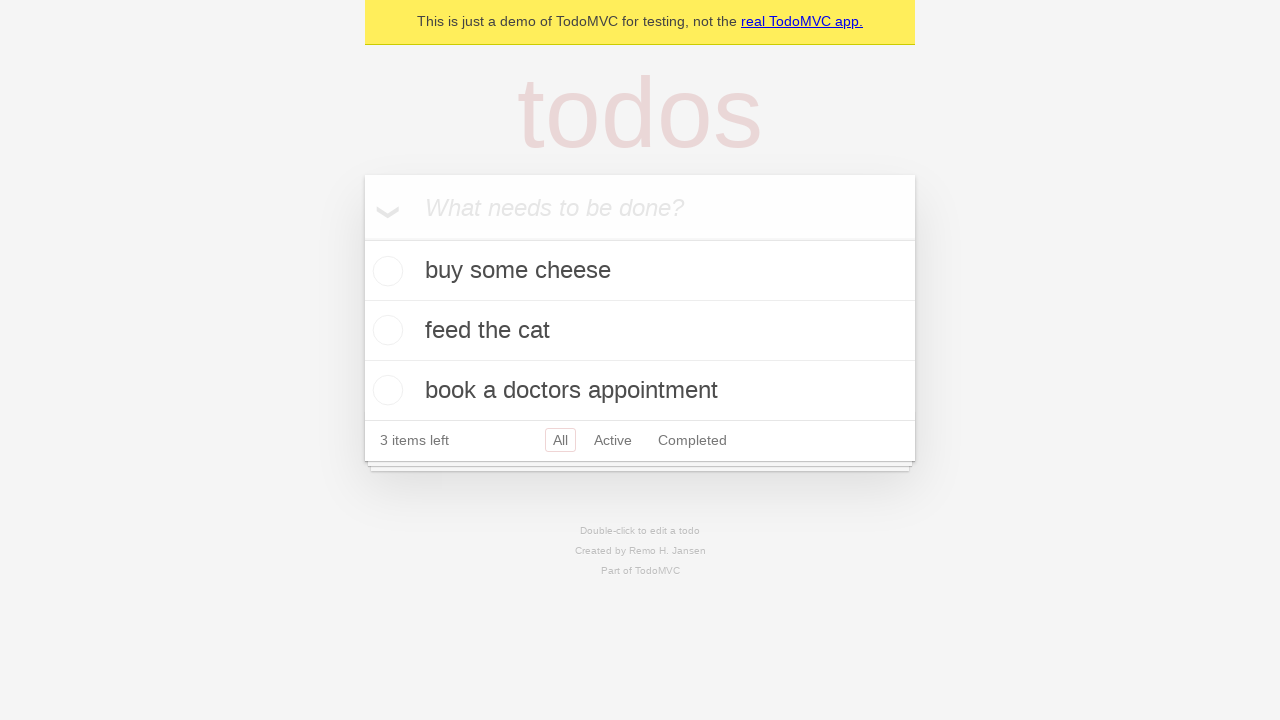

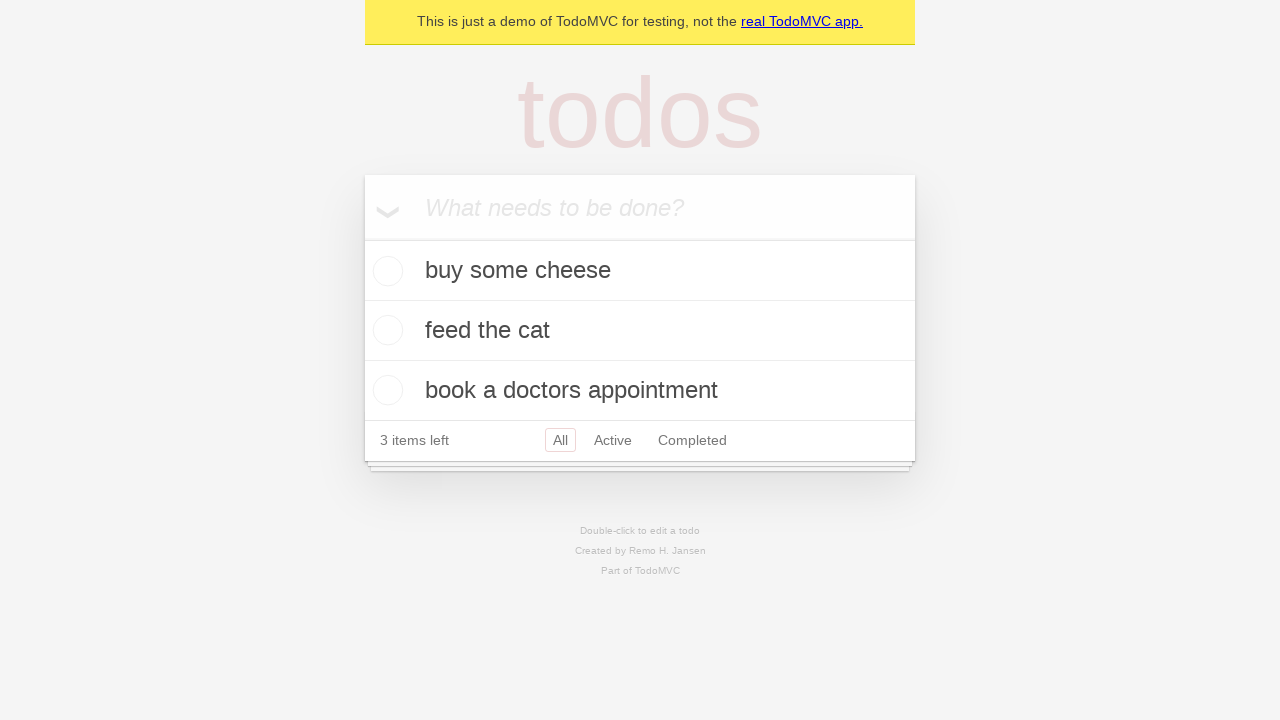